Tests implicit wait functionality by clicking a button that triggers a timed text display and verifying the element becomes visible

Starting URL: http://seleniumpractise.blogspot.com/2016/08/how-to-use-explicit-wait-in-selenium.html

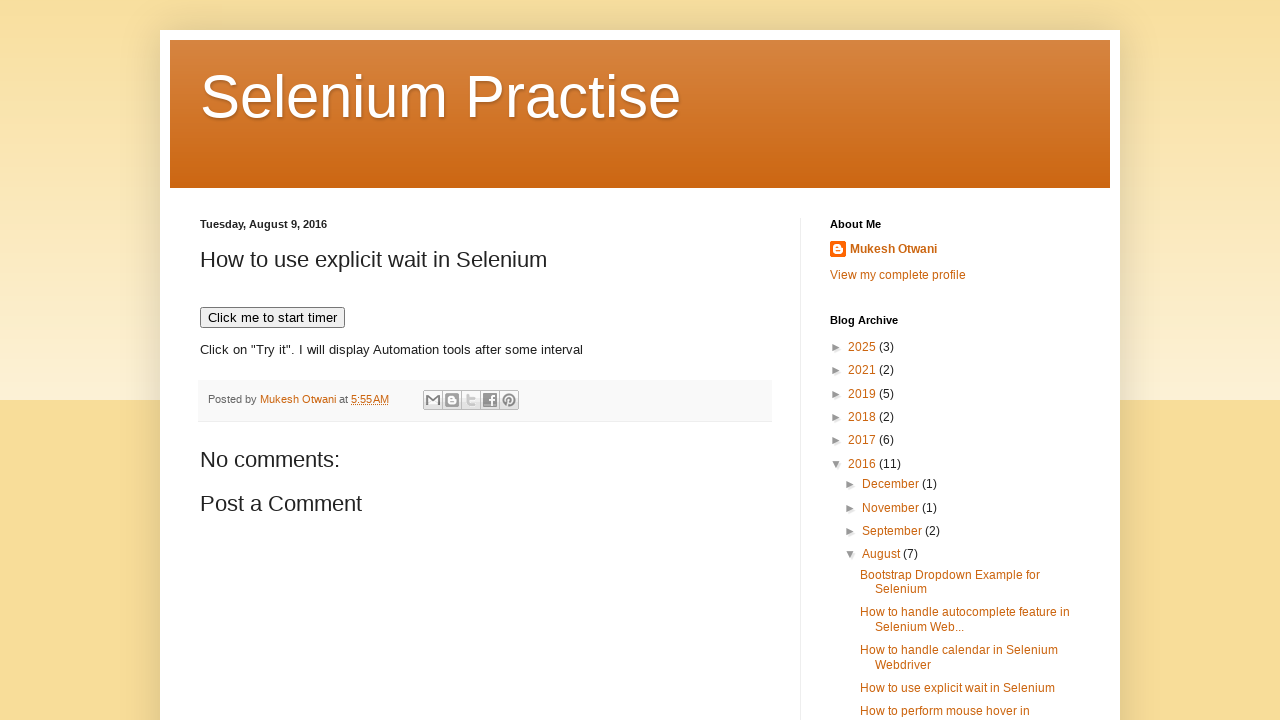

Navigated to implicit wait test page
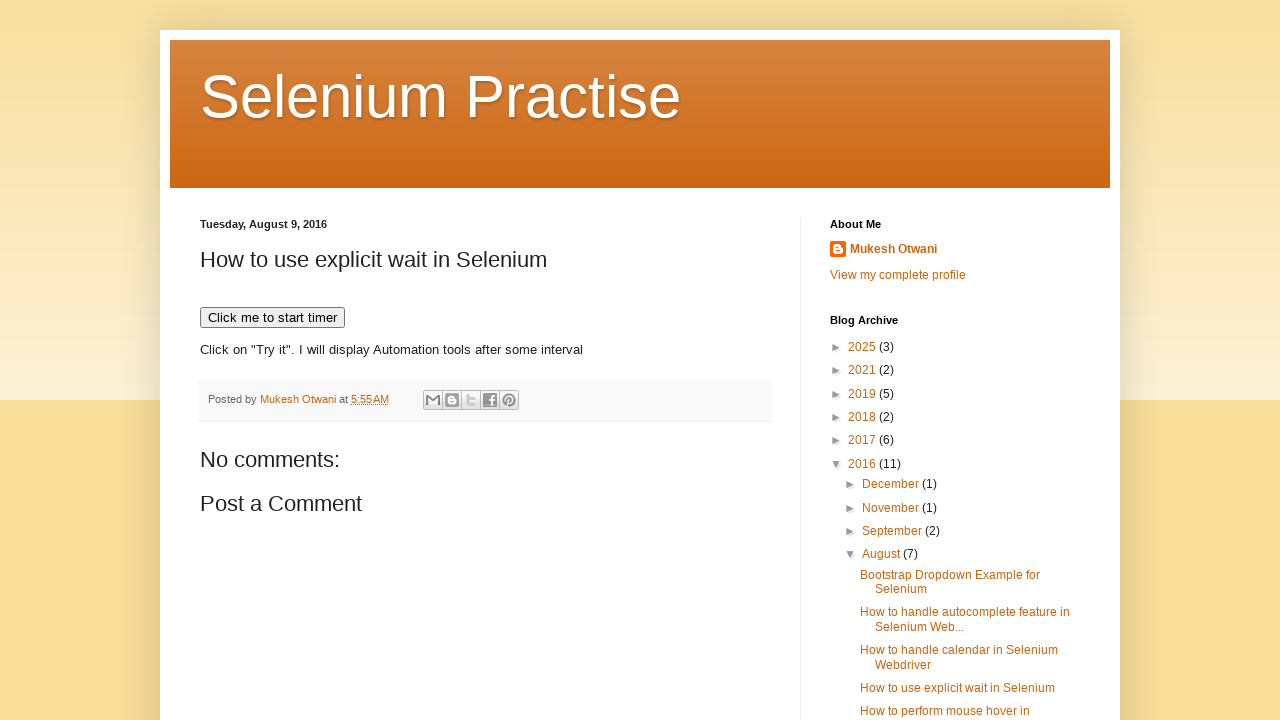

Clicked button to trigger timed text display at (272, 318) on xpath=//button[@onclick='timedText()']
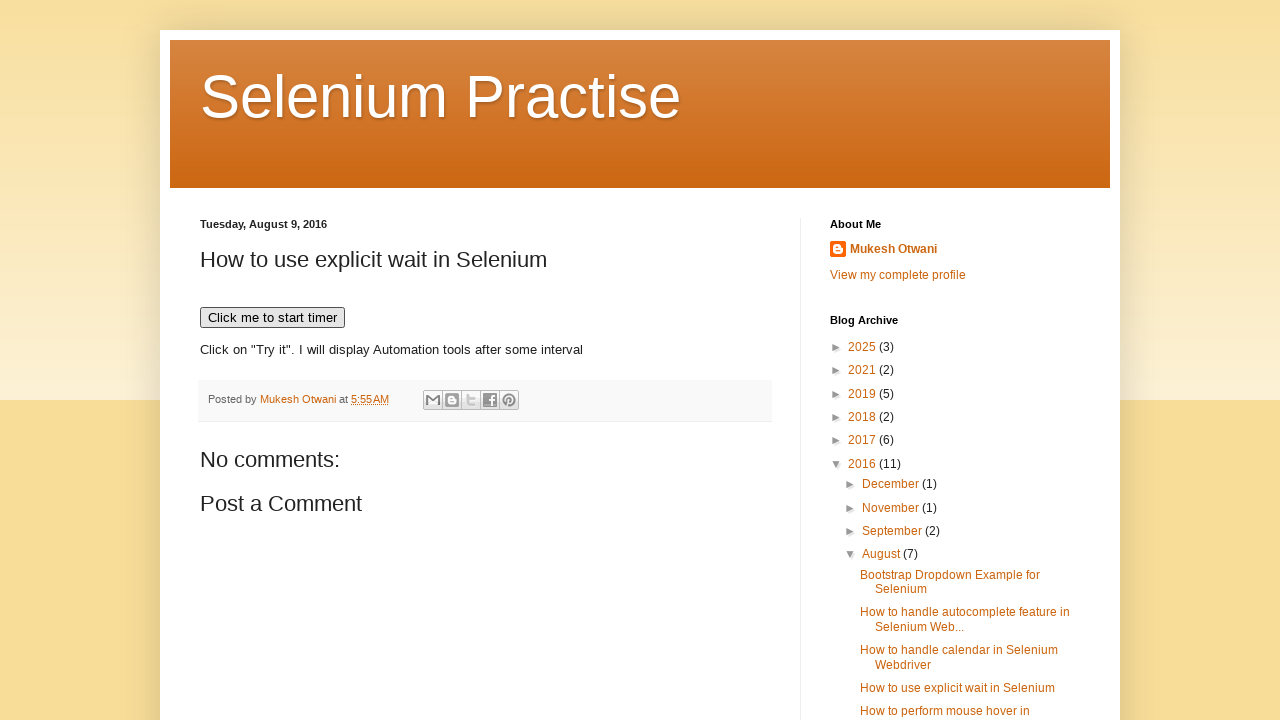

Demo paragraph element became visible after implicit wait
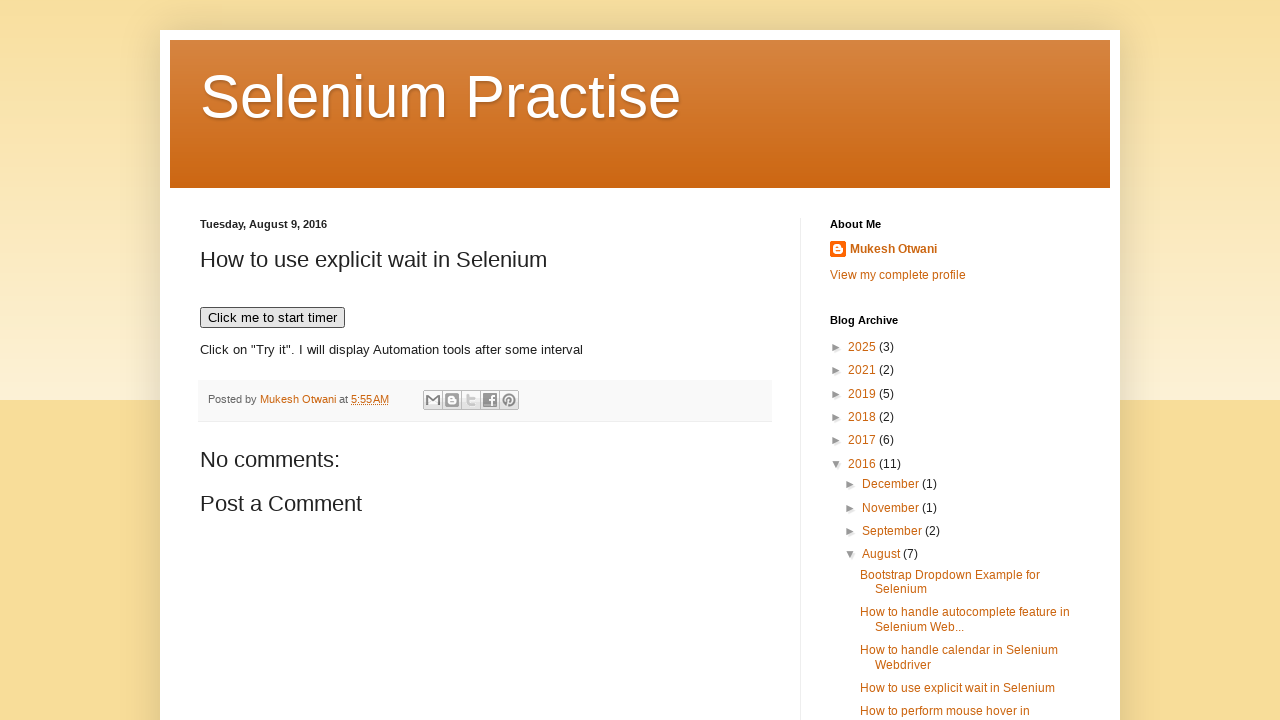

Test assertion passed: element is visible
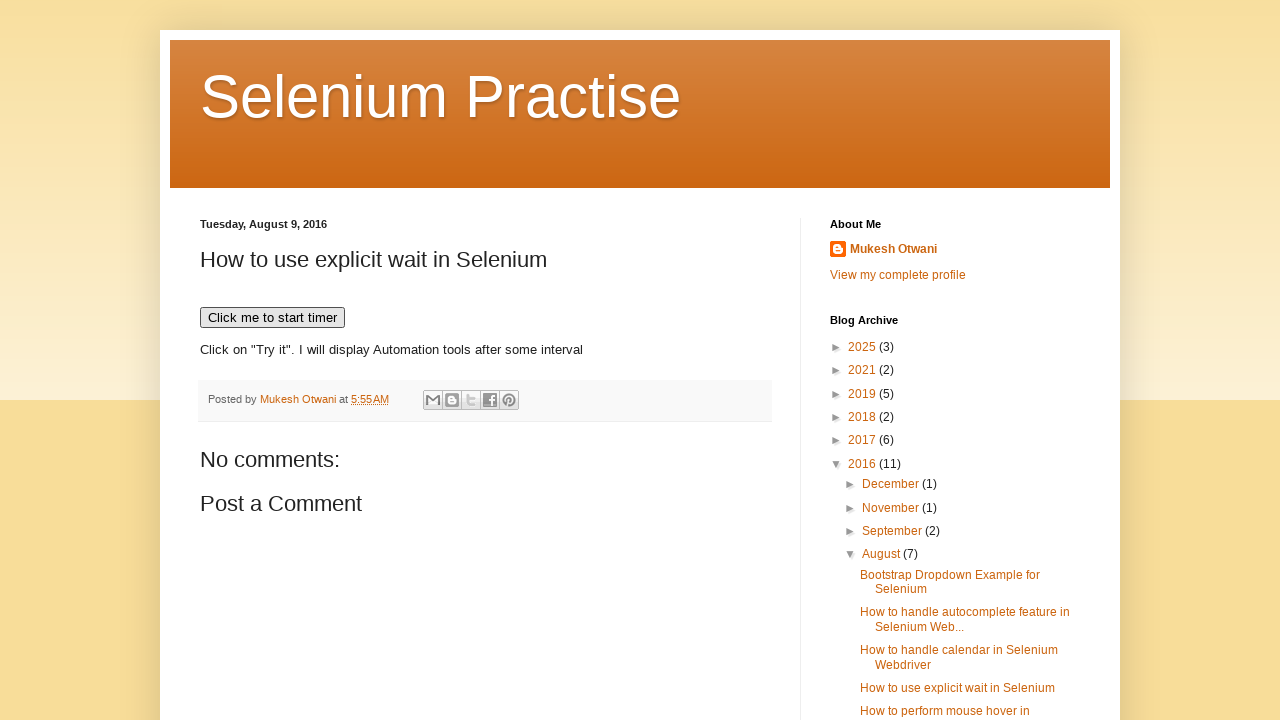

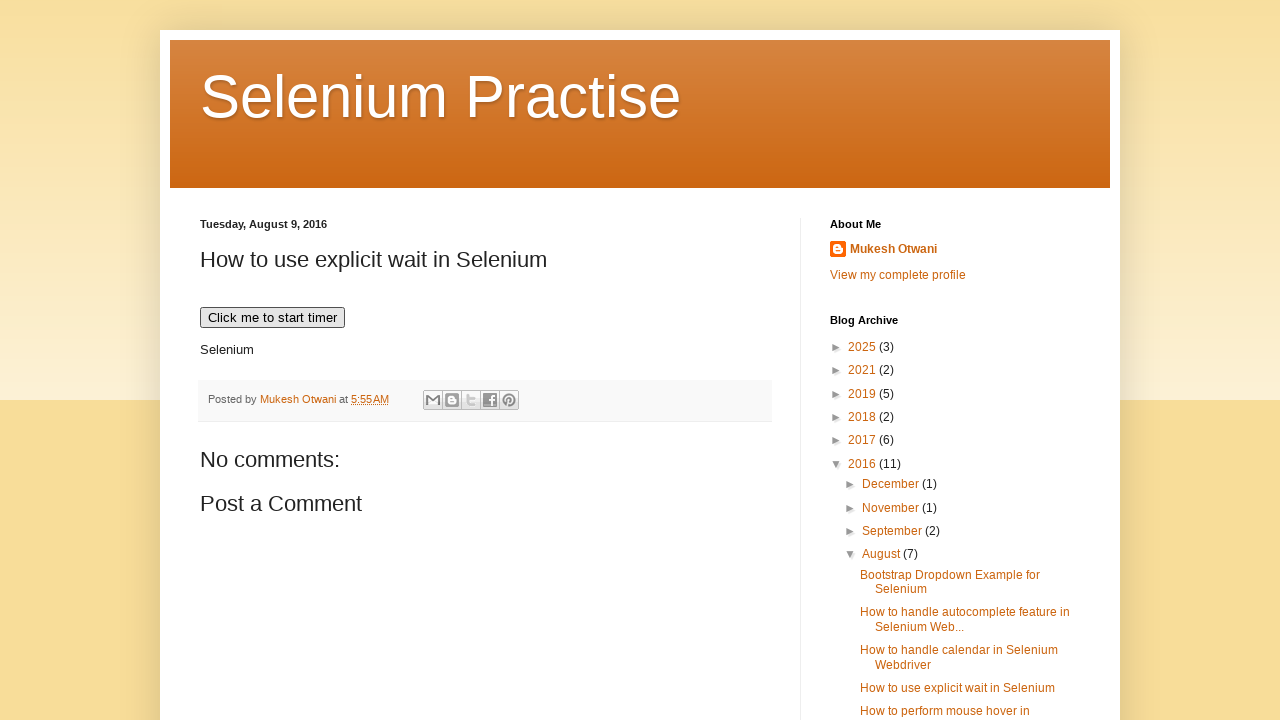